Tests the search functionality by searching for "phone" and verifying that products are found in the search results

Starting URL: https://www.testotomasyonu.com

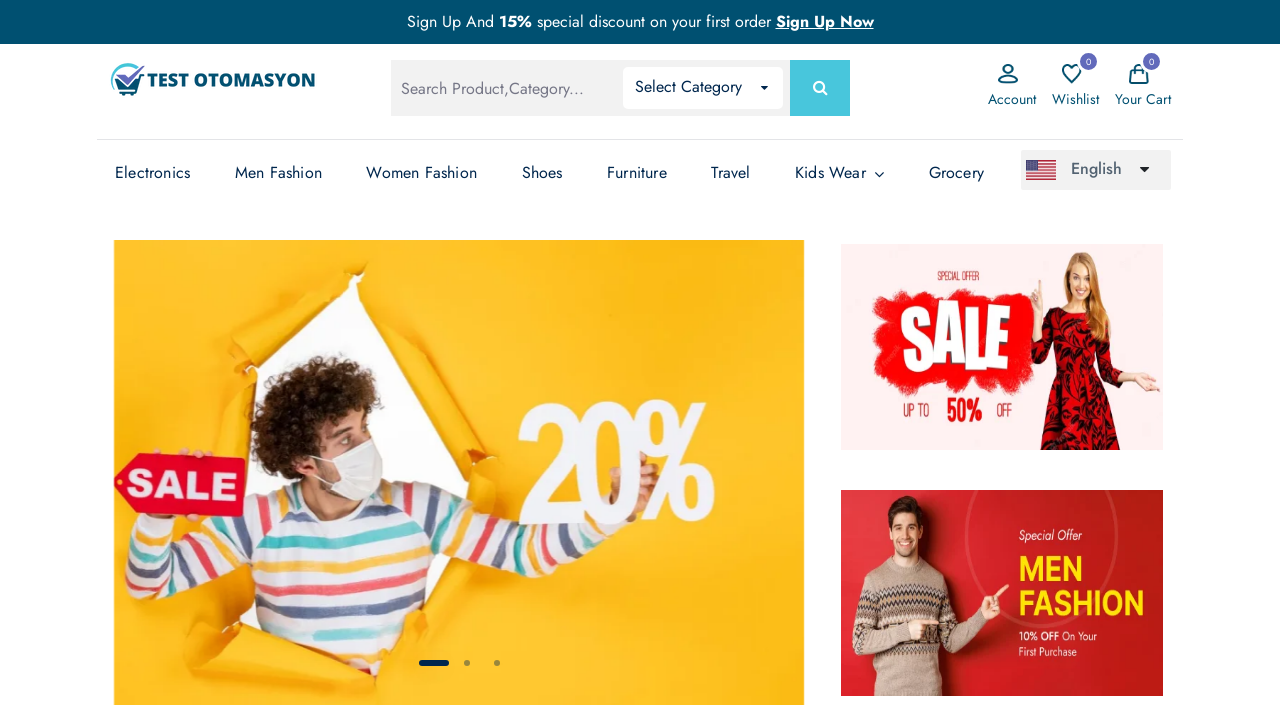

Filled search box with 'phone' on #global-search
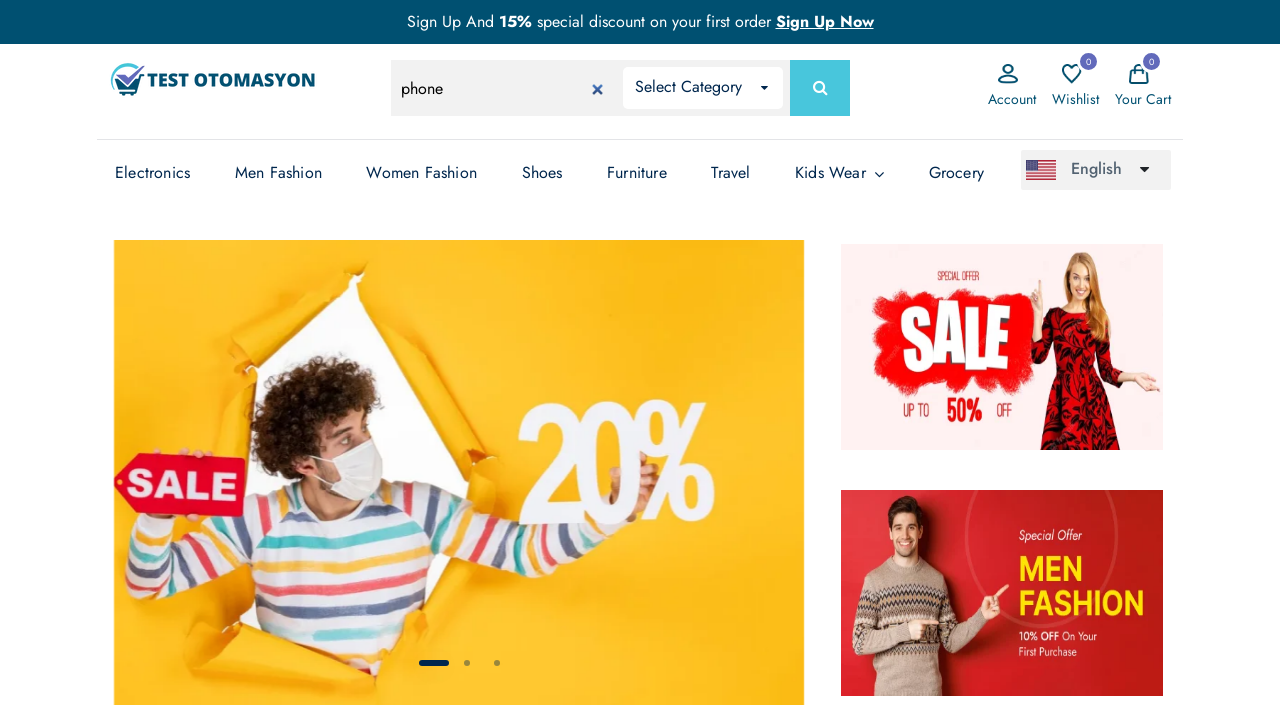

Pressed Enter to submit search on #global-search
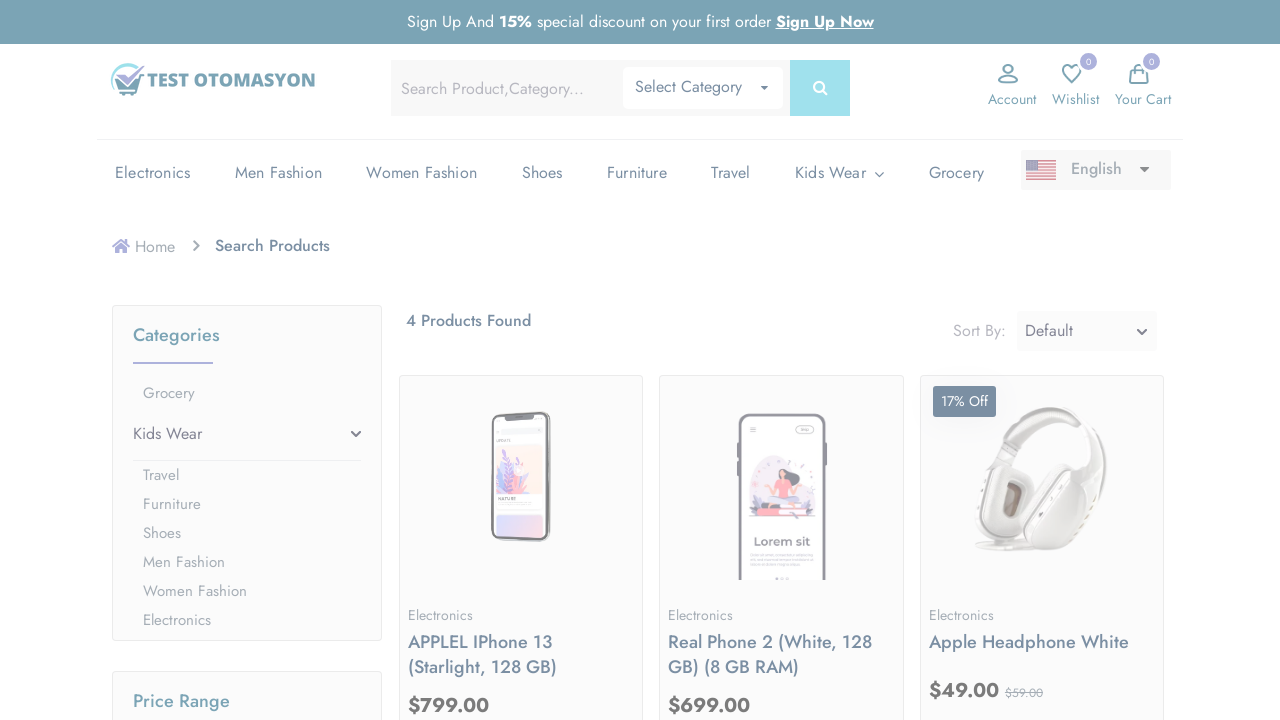

Search results loaded
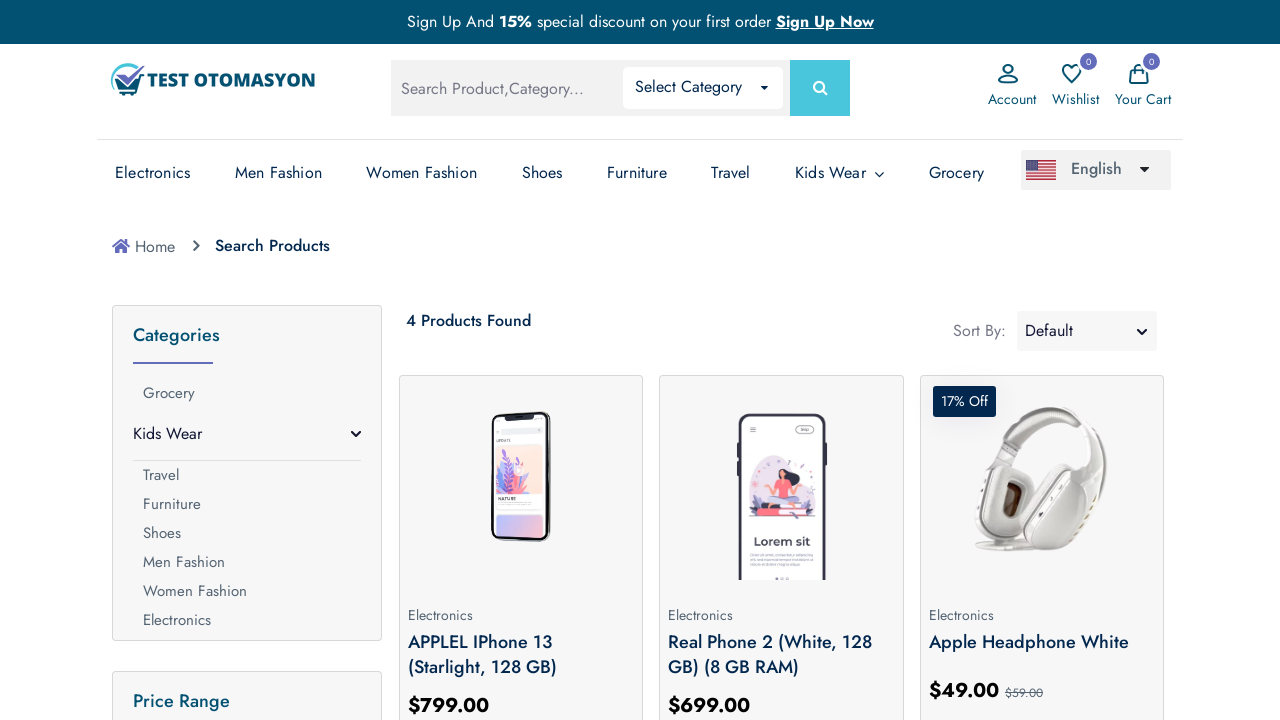

Retrieved search result text: 4 Products Found
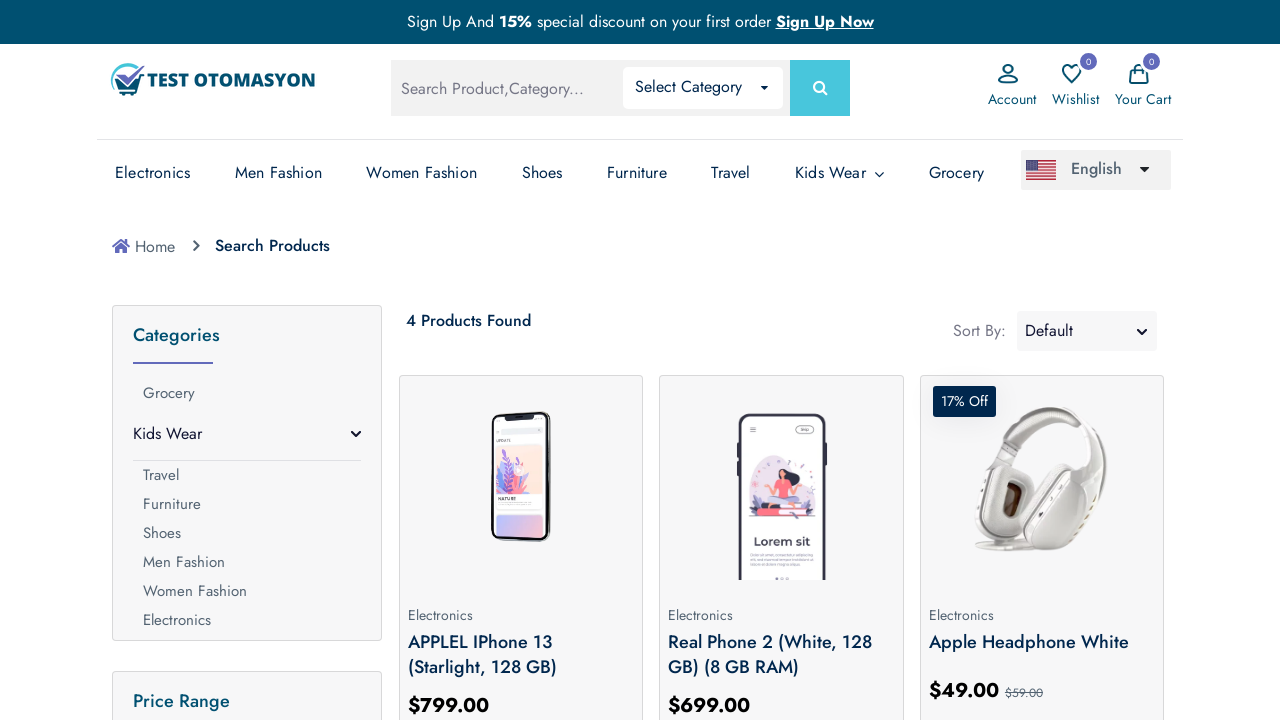

Verified that products were found in search results
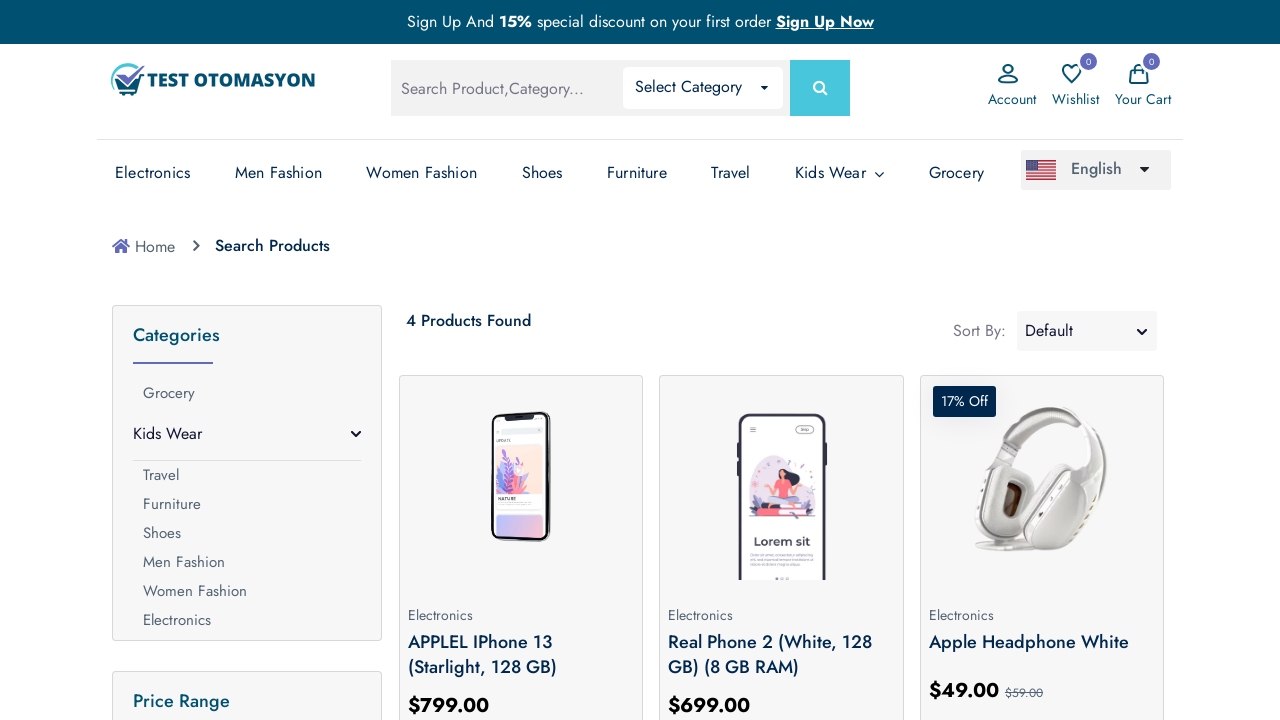

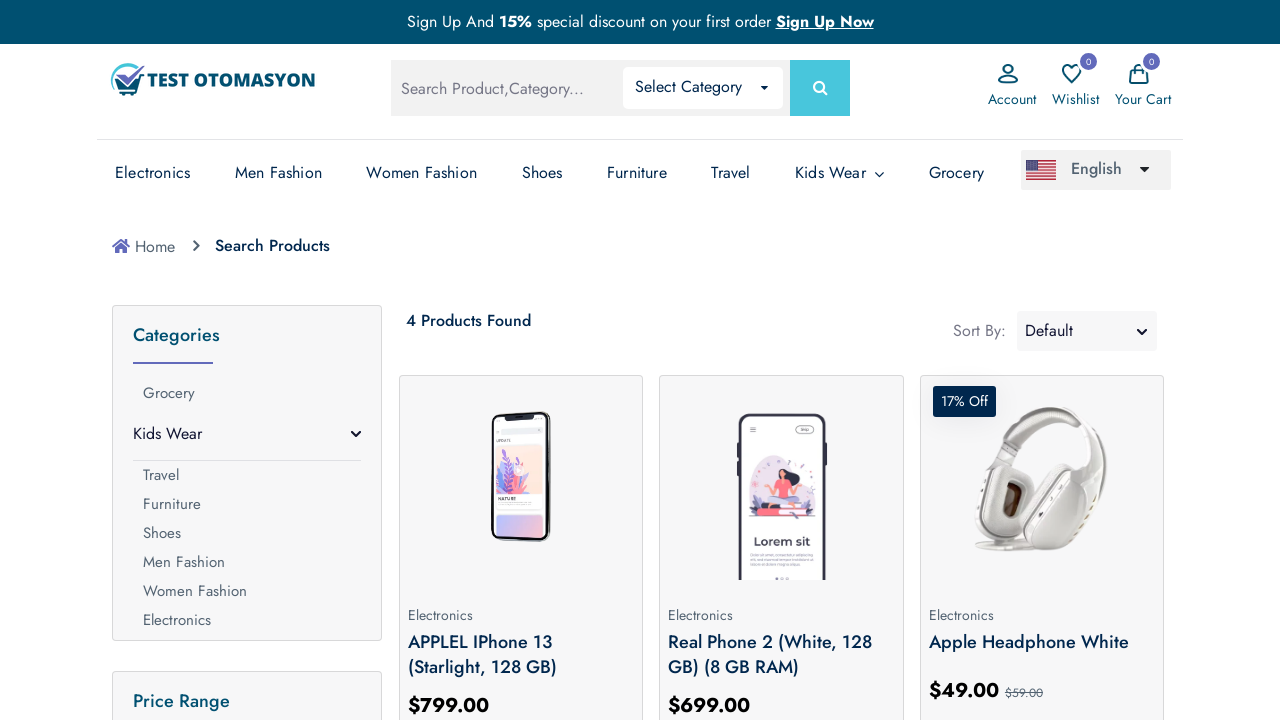